Tests multi-tab behavior by removing target _blank and adding target _self attribute to a link, then clicking it to navigate in the same tab

Starting URL: https://rahulshettyacademy.com/AutomationPractice/

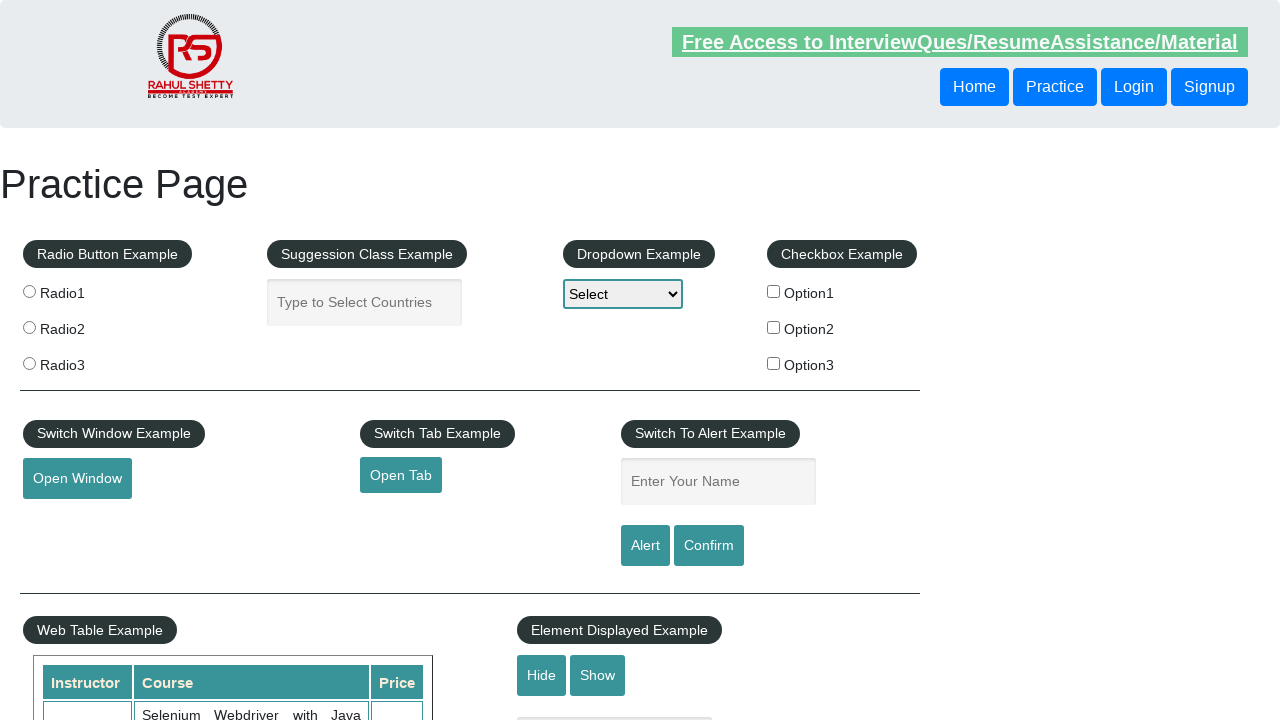

Removed target _blank attribute and added target _self attribute to link with id 'opentab'
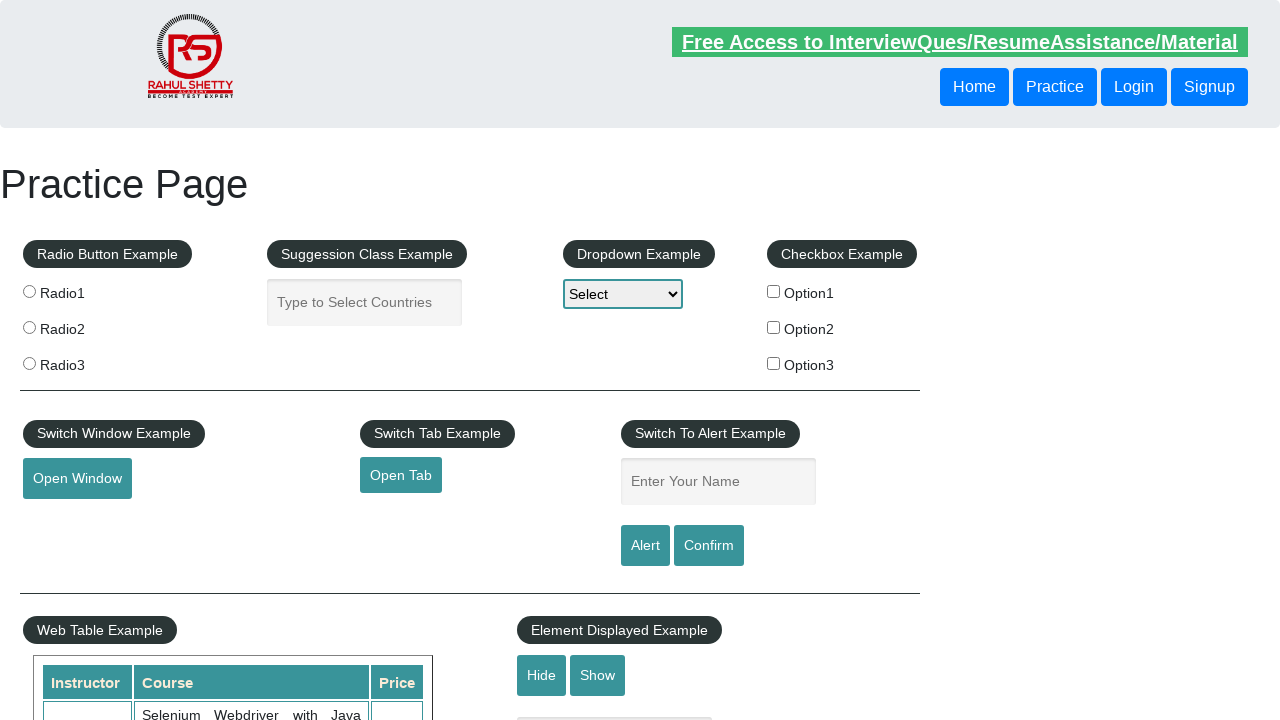

Clicked the link to navigate to QA Click Academy in the same tab at (401, 475) on [href="https://www.qaclickacademy.com"]
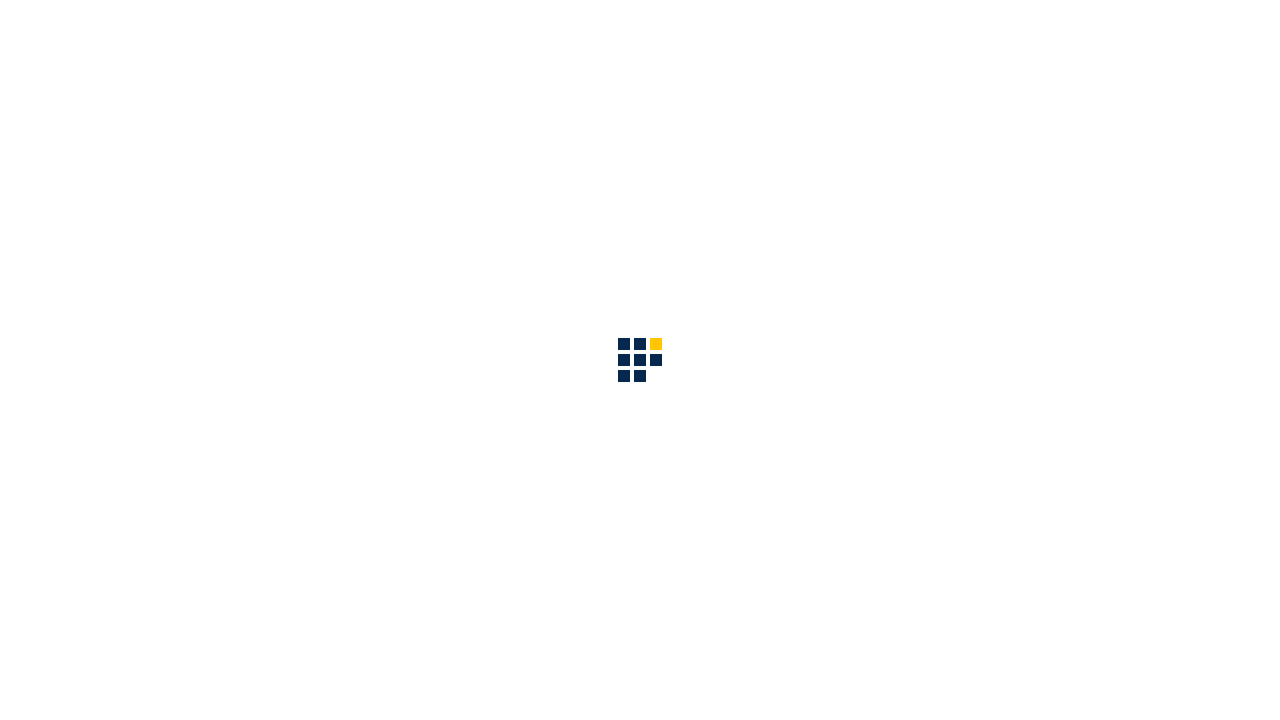

Page navigation completed and load state reached
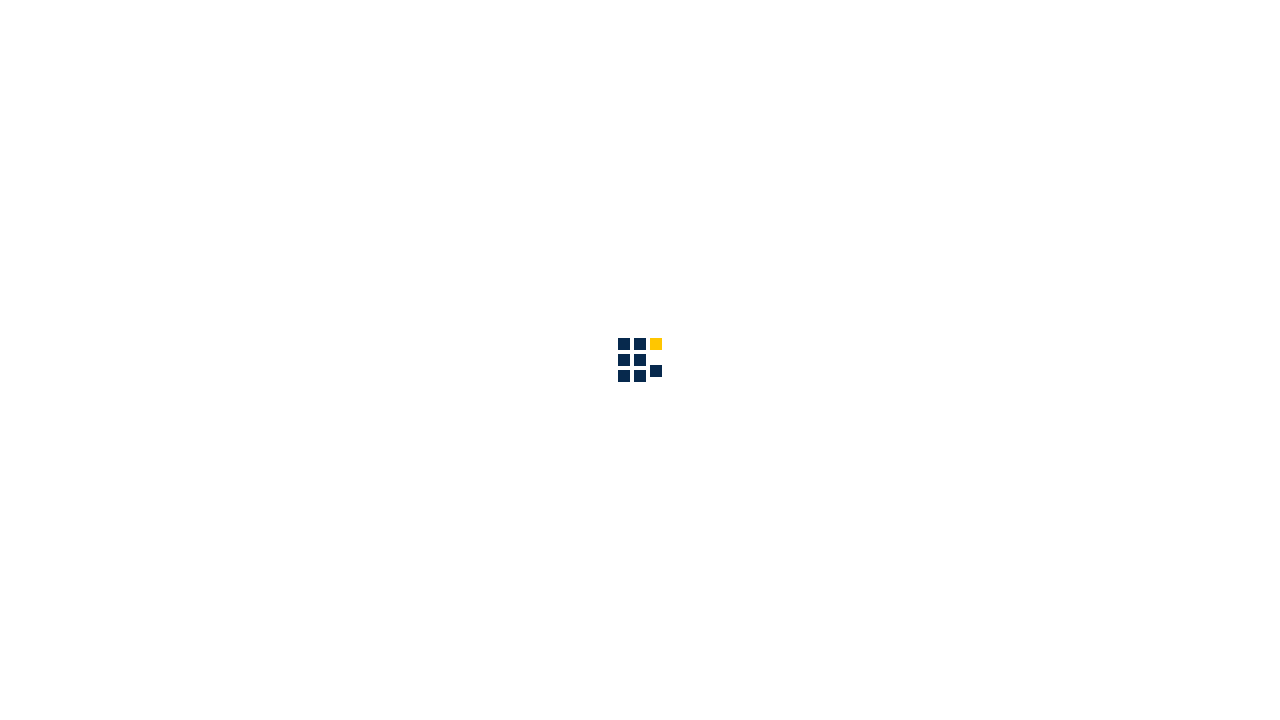

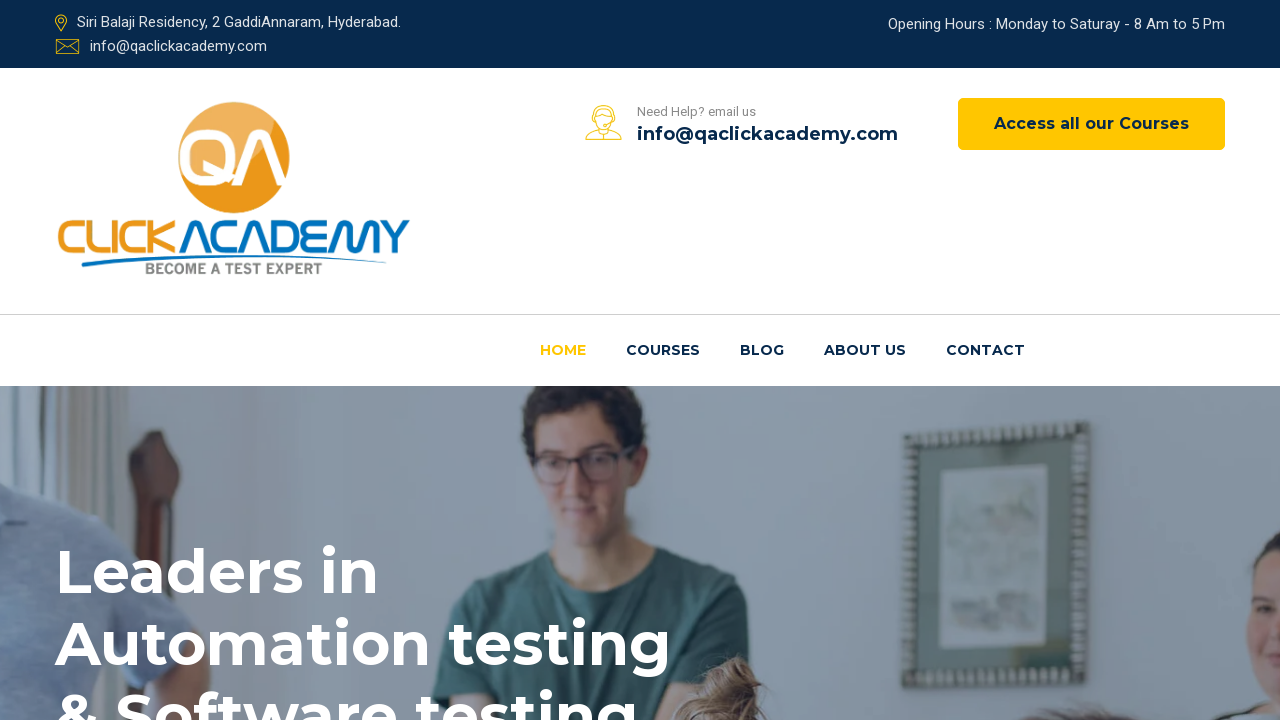